Tests the Windows 98 simulator by double-clicking the Minesweeper icon to open the application and verifying the window title

Starting URL: https://98.js.org/

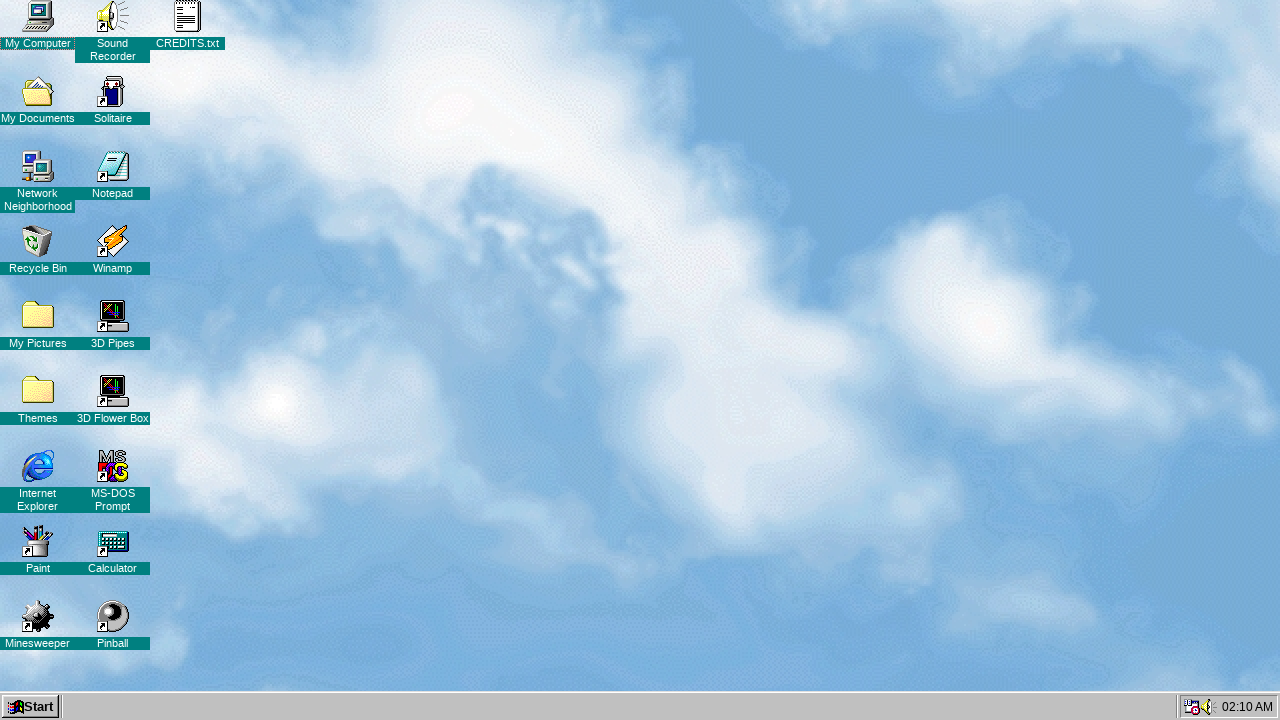

Clicked Minesweeper icon (first click) at (38, 638) on xpath=//img[@src='https://98.js.org/images/icons/minesweeper-32x32.png']/../..
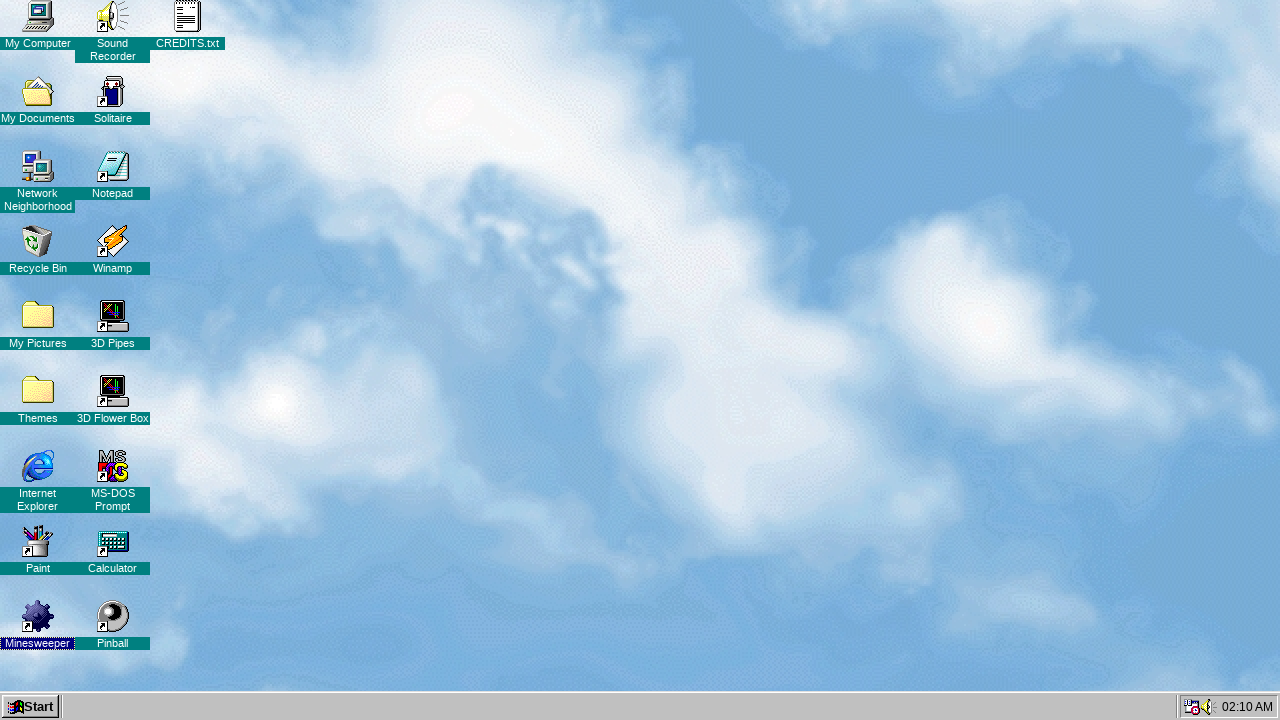

Clicked Minesweeper icon (second click - double-click complete) at (38, 638) on xpath=//img[@src='https://98.js.org/images/icons/minesweeper-32x32.png']/../..
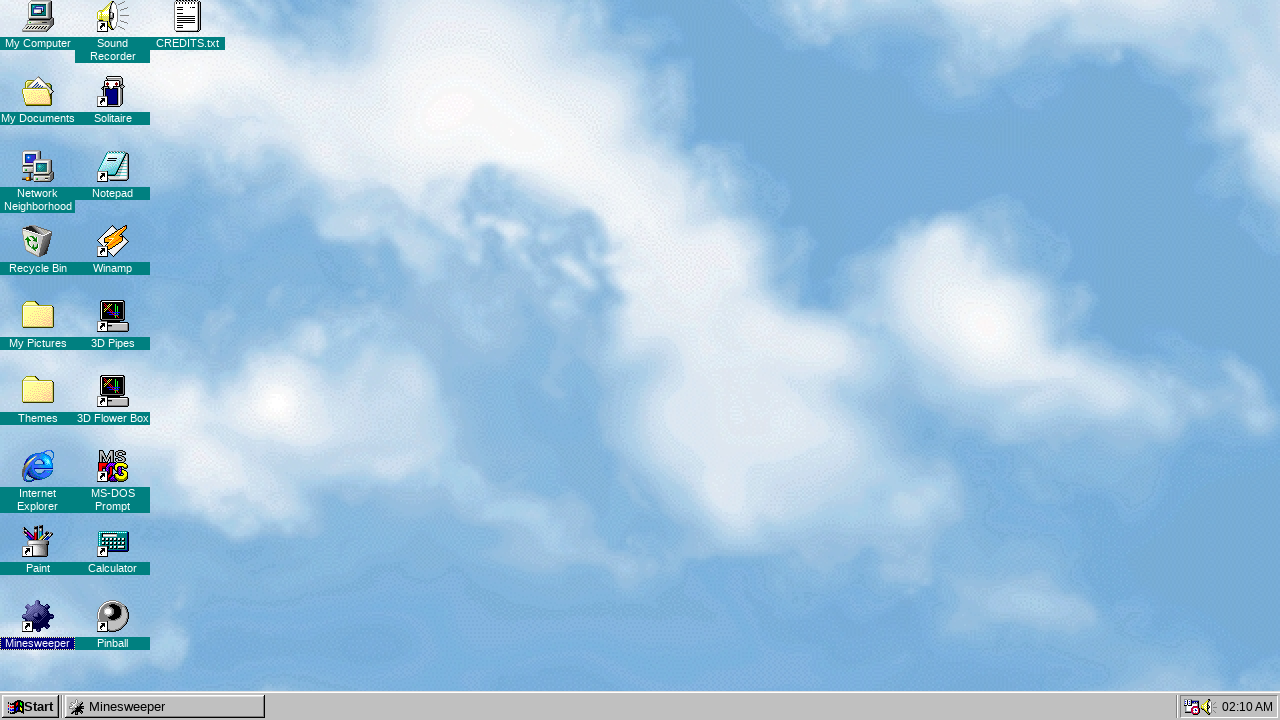

Minesweeper window opened and window title appeared
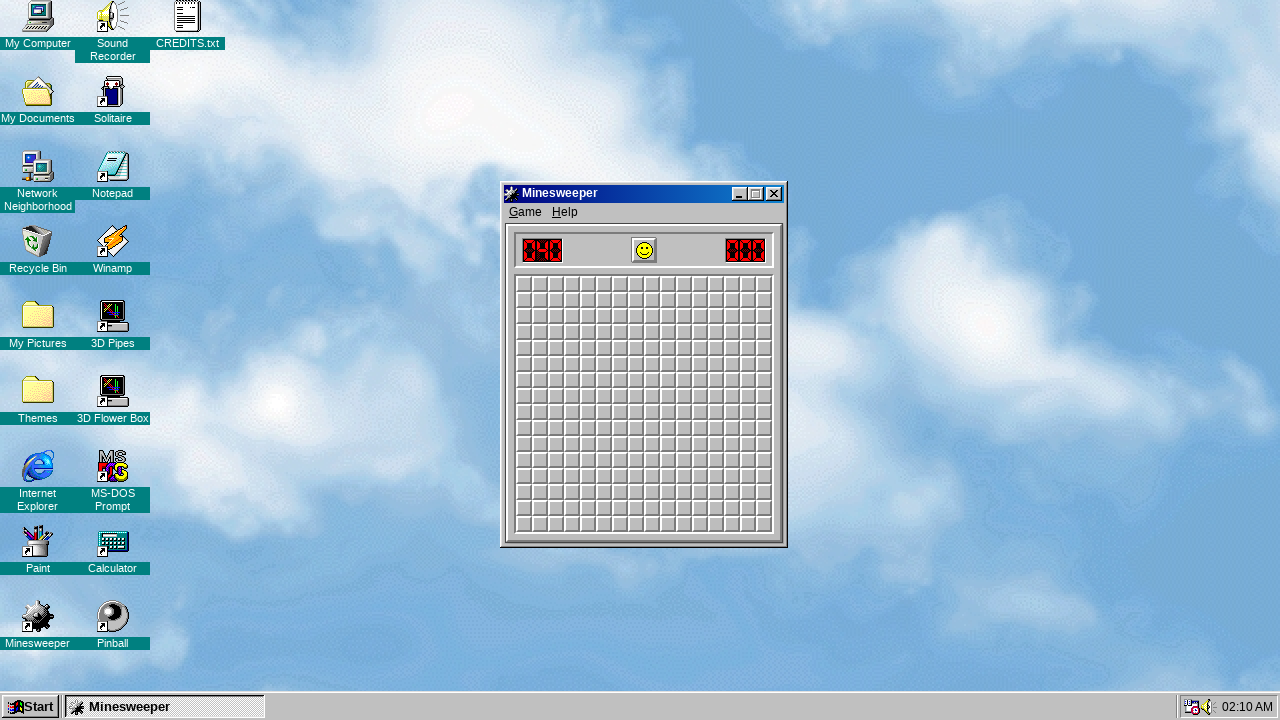

Verified window title is 'Minesweeper'
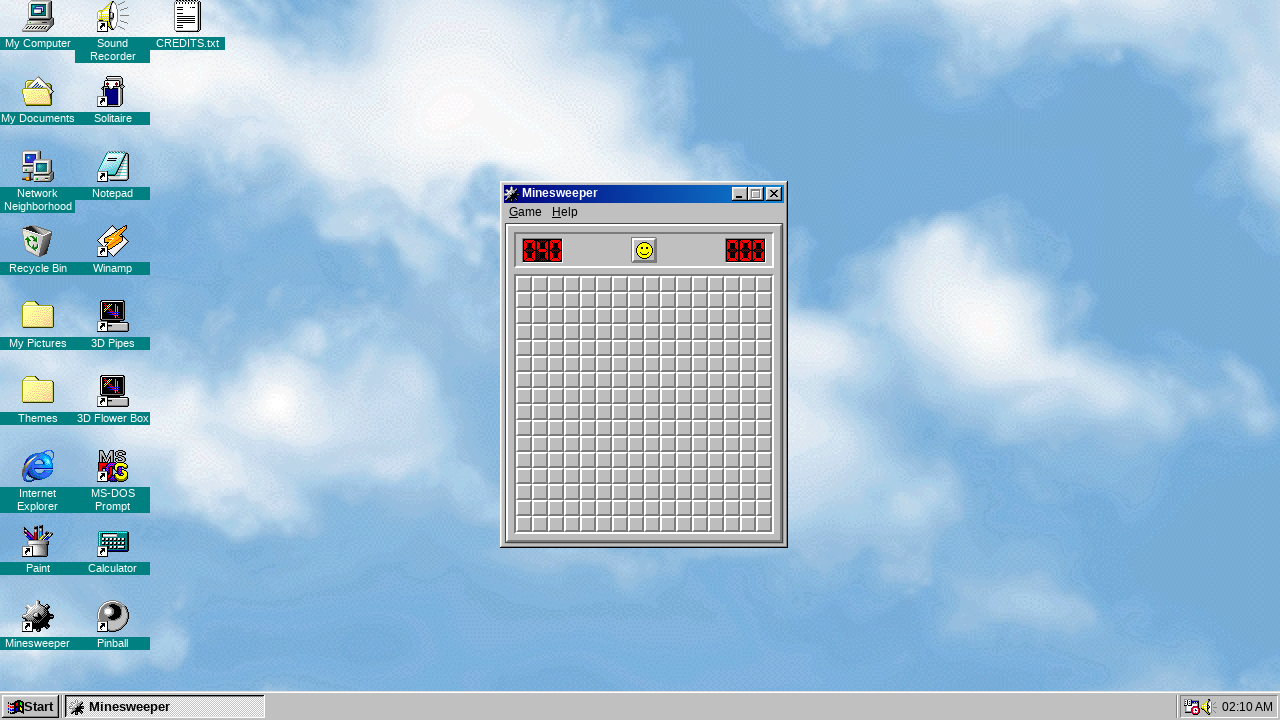

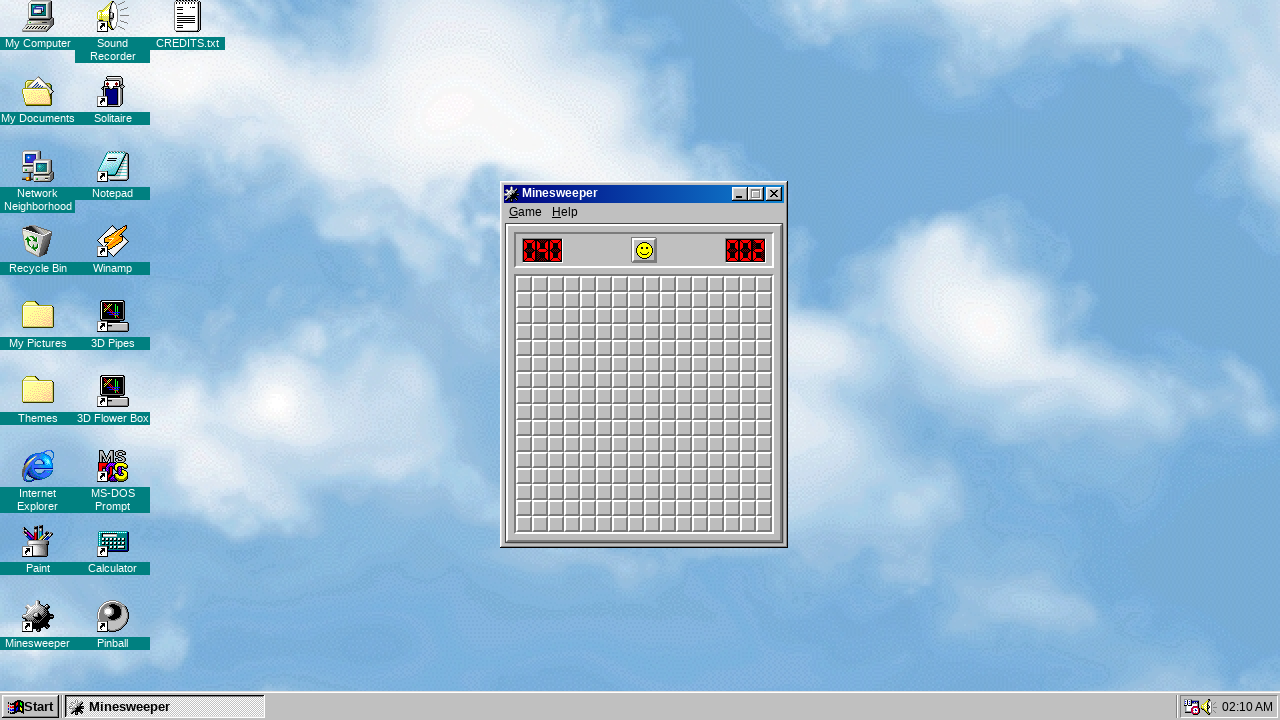